Tests A/B test opt-out by first visiting the main page, adding an opt-out cookie, then navigating to the A/B test page and verifying the opt-out state.

Starting URL: http://the-internet.herokuapp.com

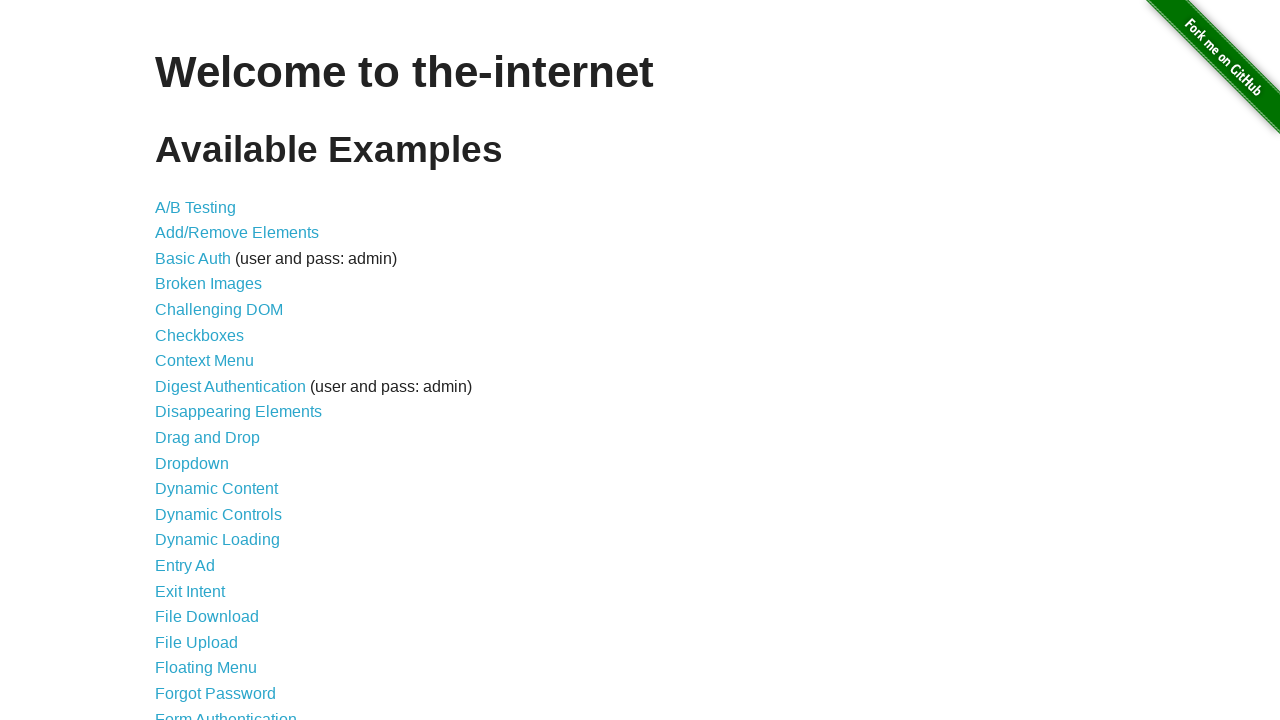

Added optimizelyOptOut cookie to opt out of A/B test
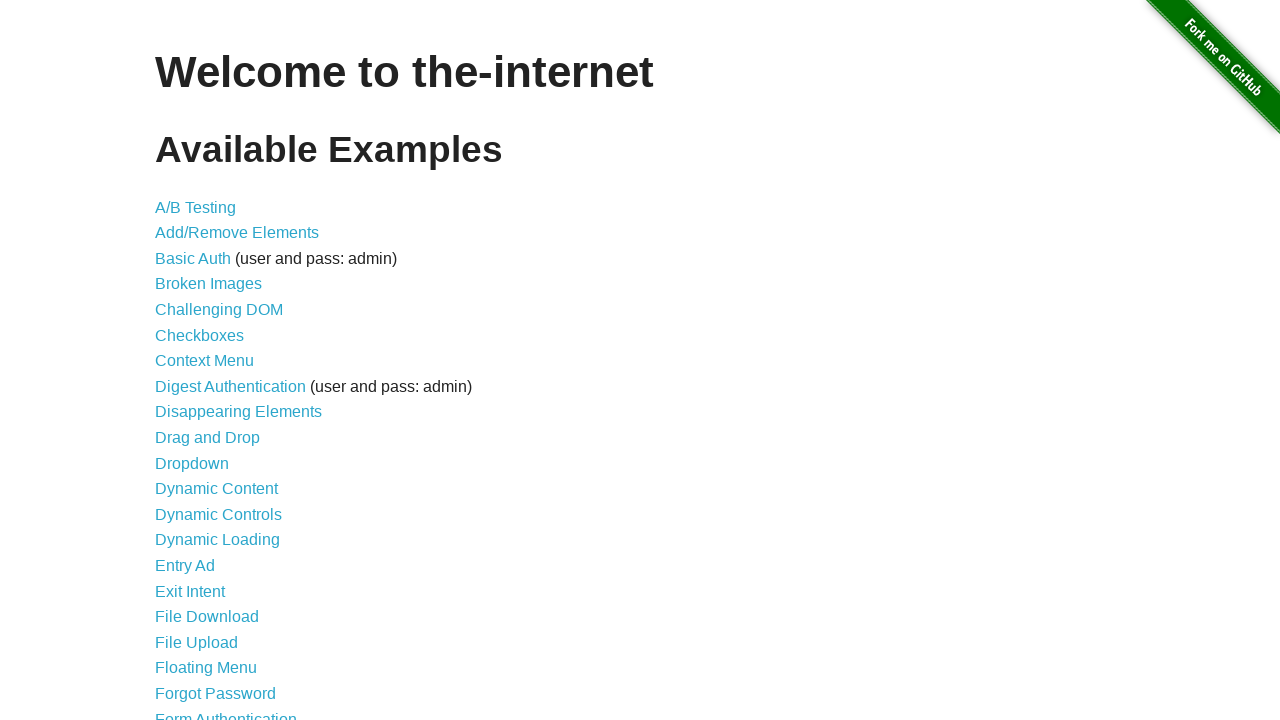

Navigated to A/B test page
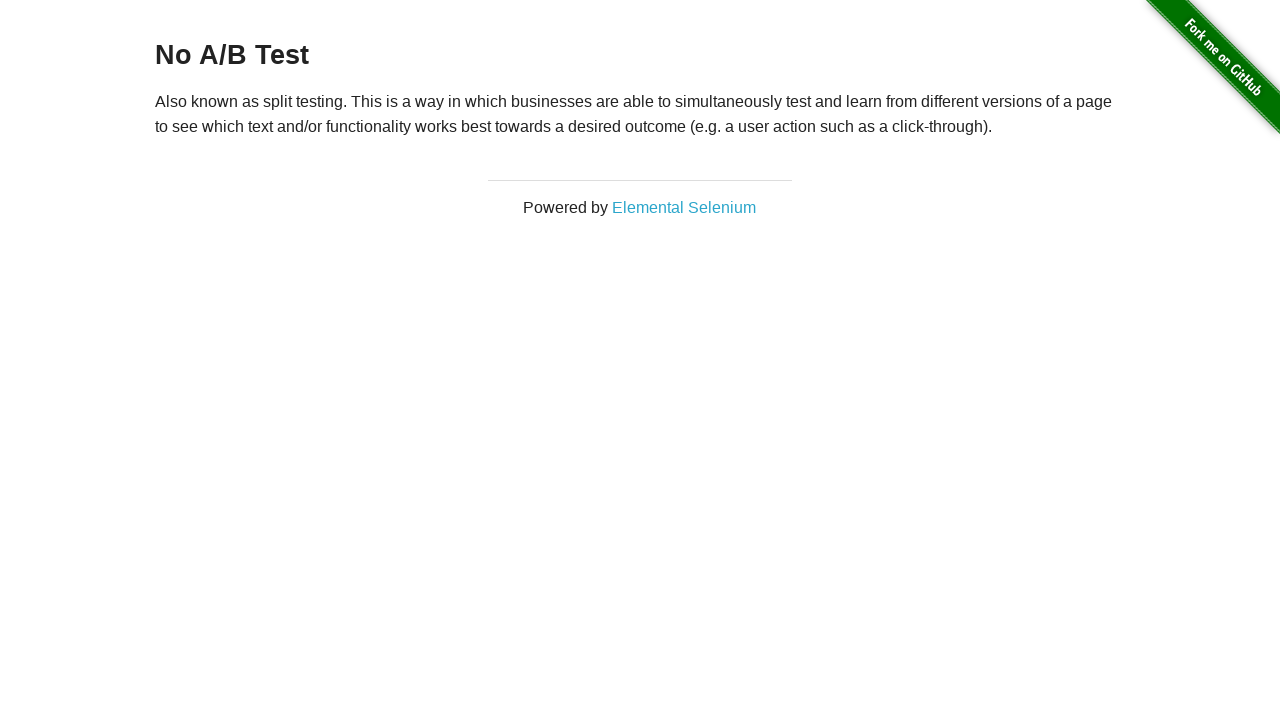

A/B test page heading loaded
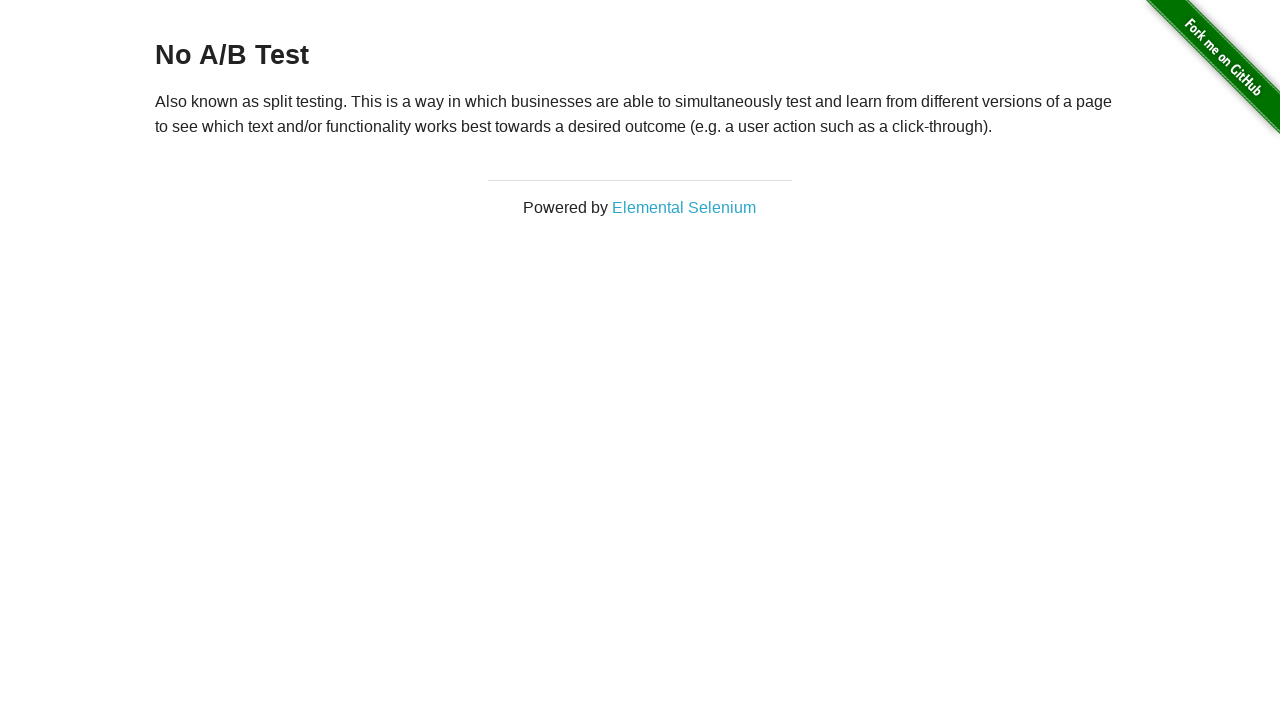

Verified opt-out was successful - heading shows 'No A/B Test'
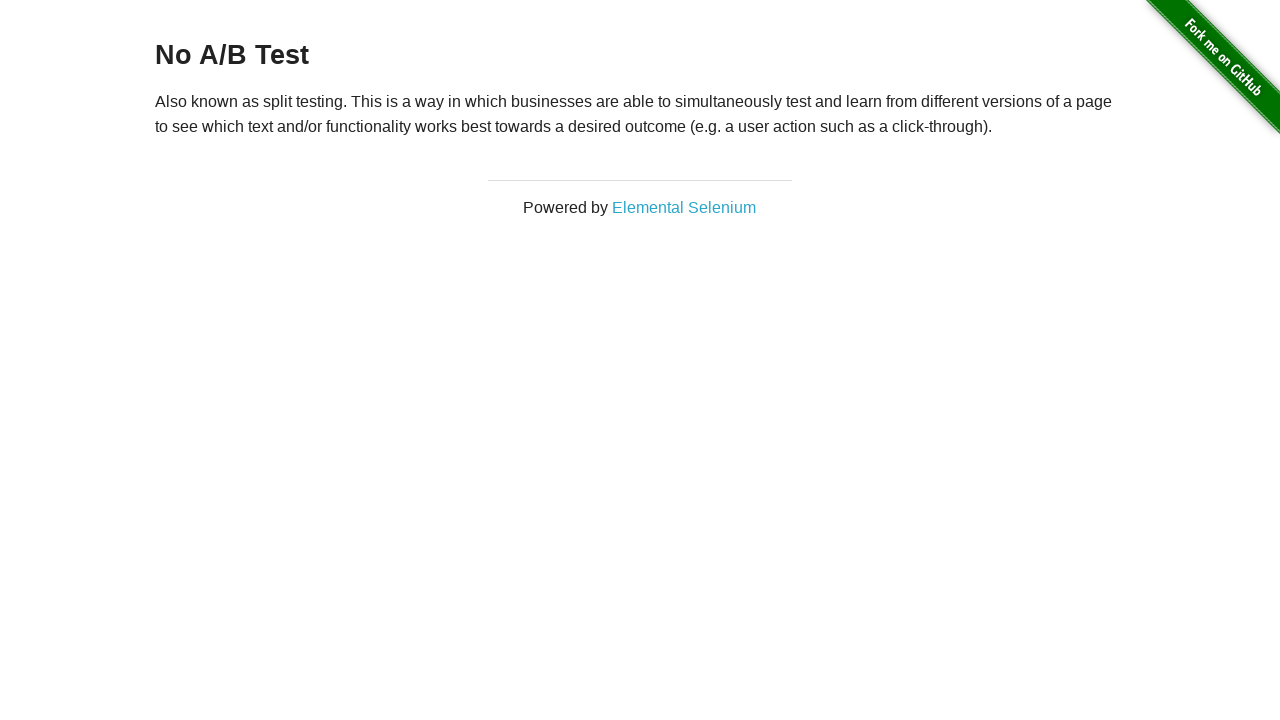

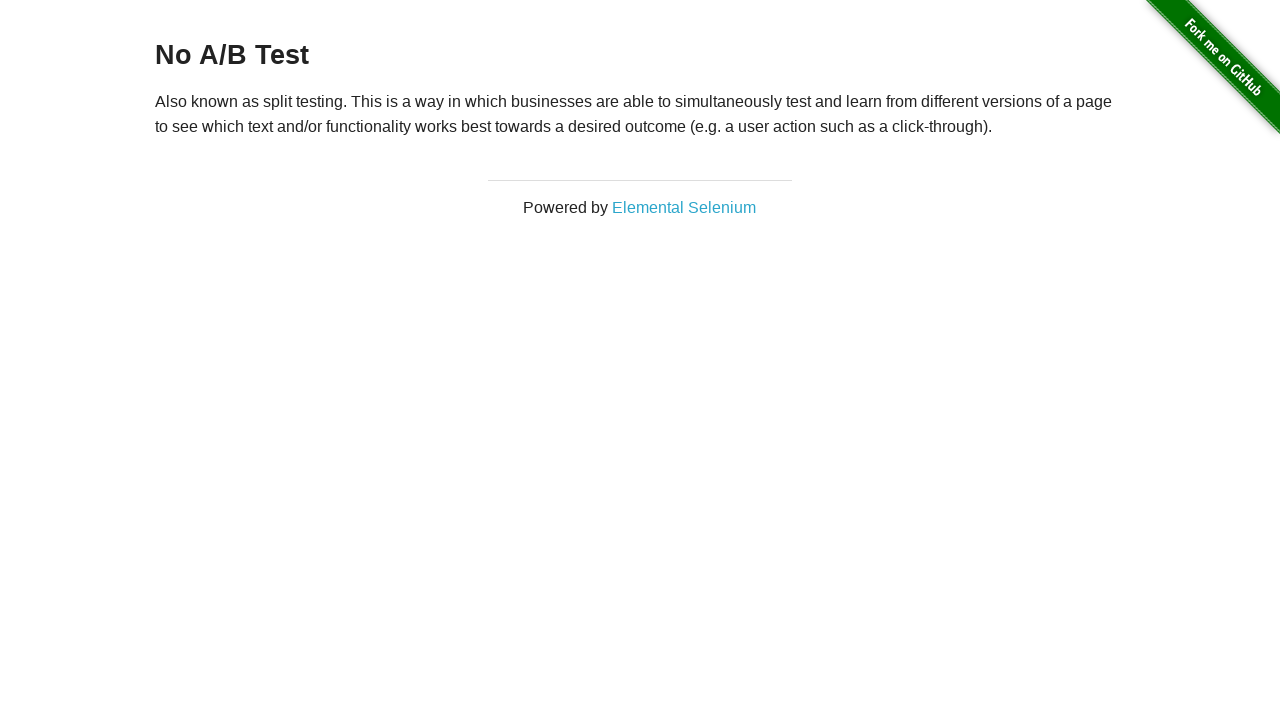